Tests an e-commerce shopping cart workflow by adding multiple products to cart, applying a promo code, and verifying the code is applied successfully

Starting URL: https://rahulshettyacademy.com/seleniumPractise/

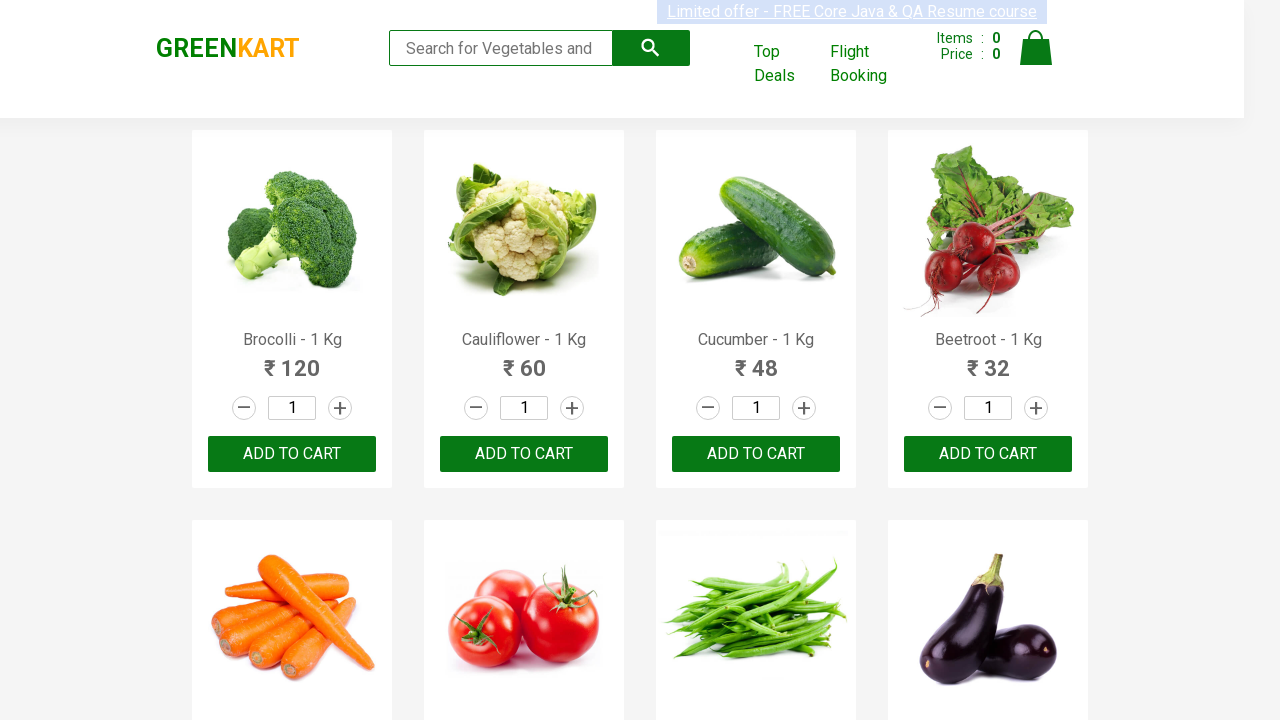

Navigated to e-commerce practice page
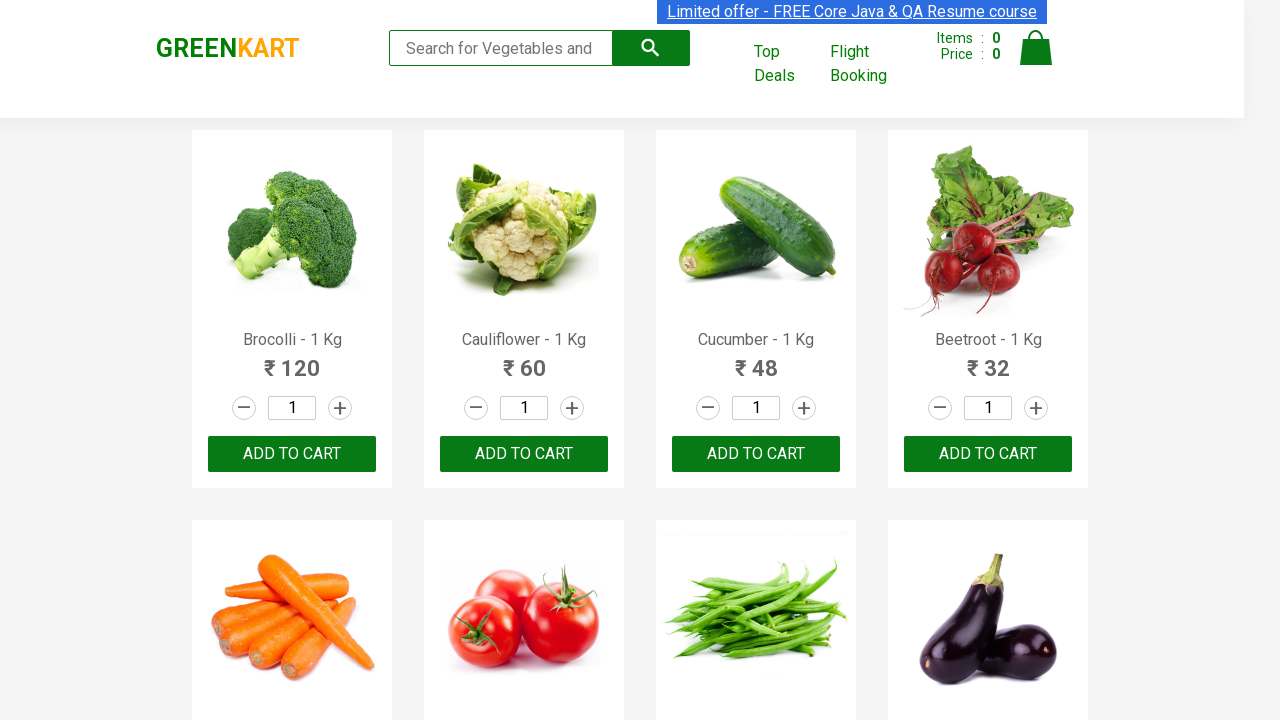

Retrieved all product names from page
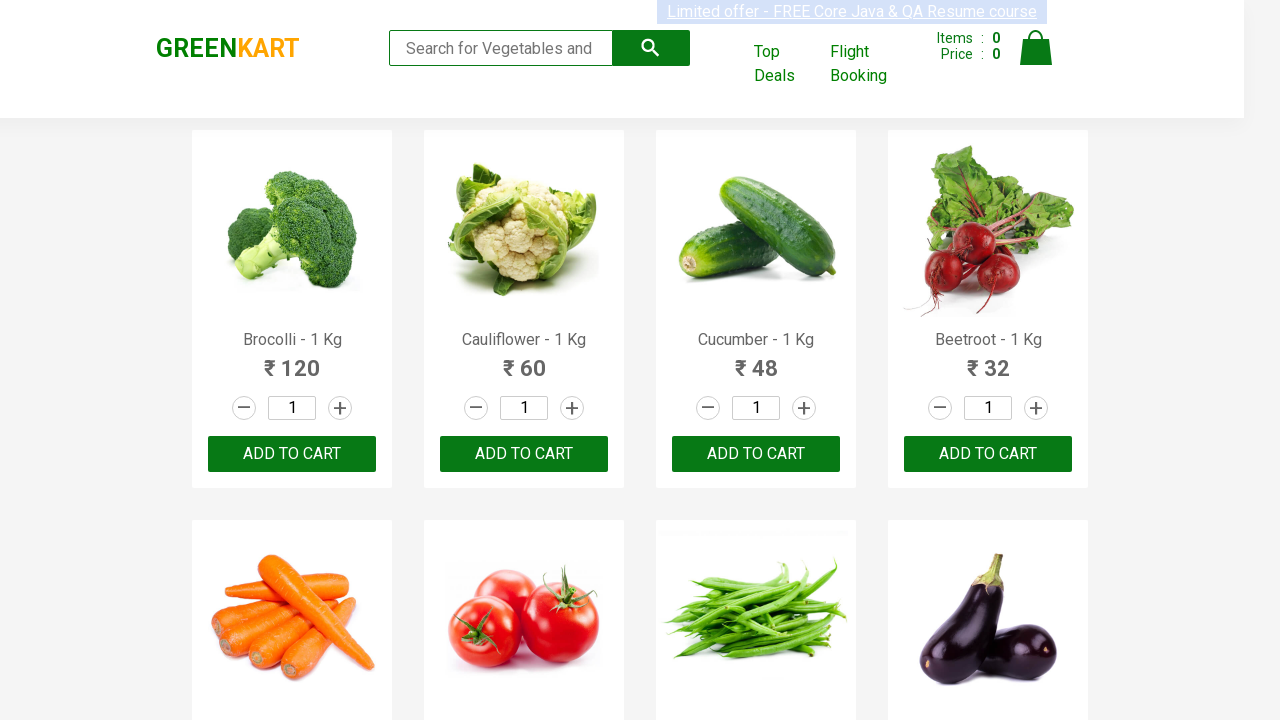

Retrieved product name: Brocolli - 1 Kg
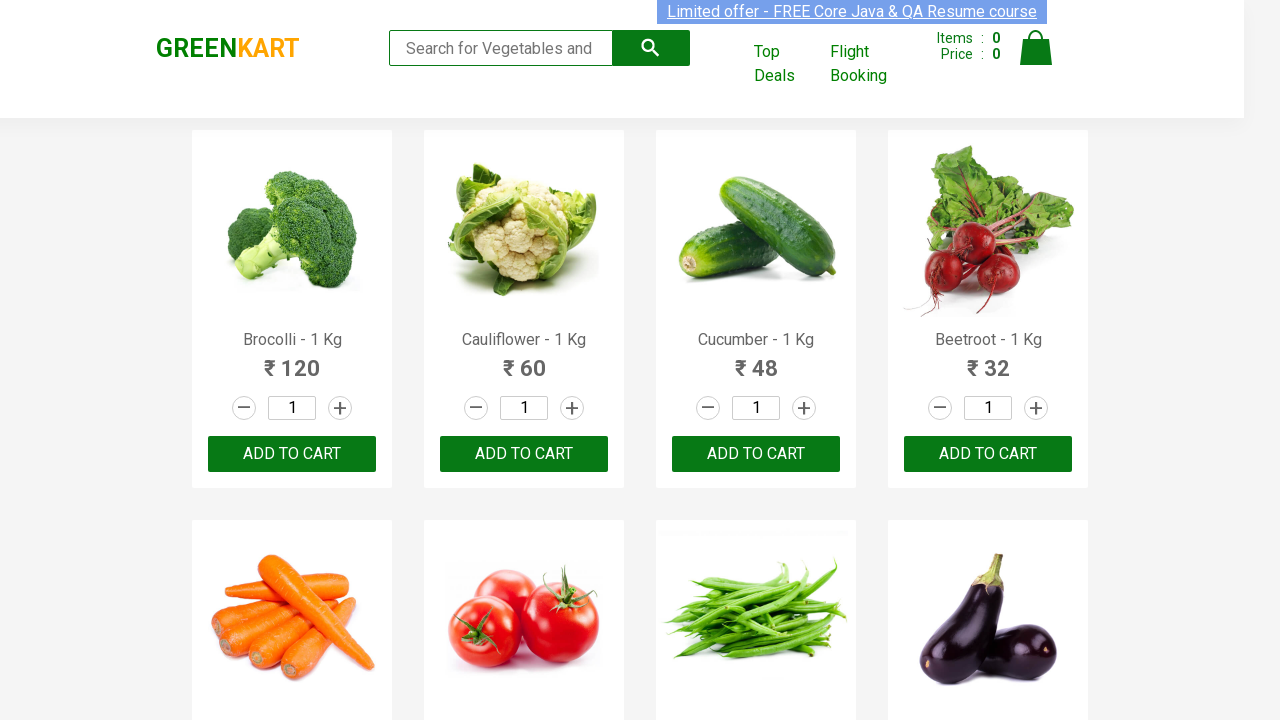

Retrieved product name: Cauliflower - 1 Kg
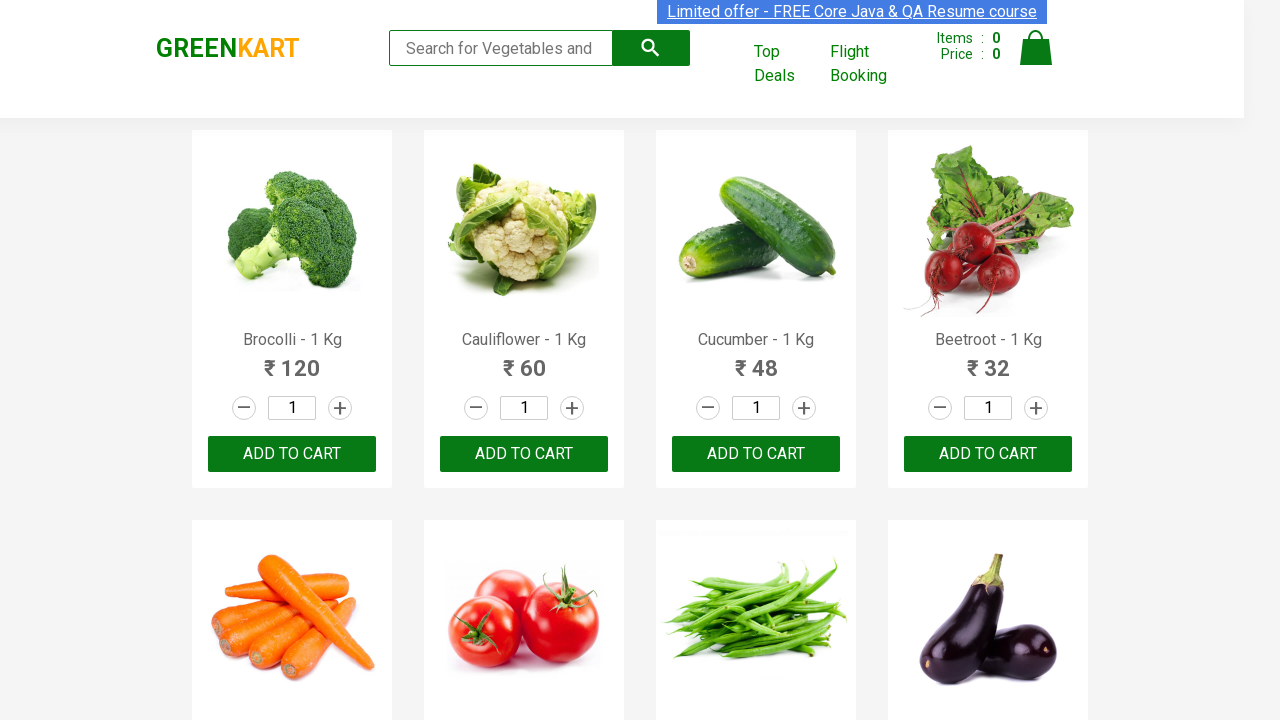

Retrieved product name: Cucumber - 1 Kg
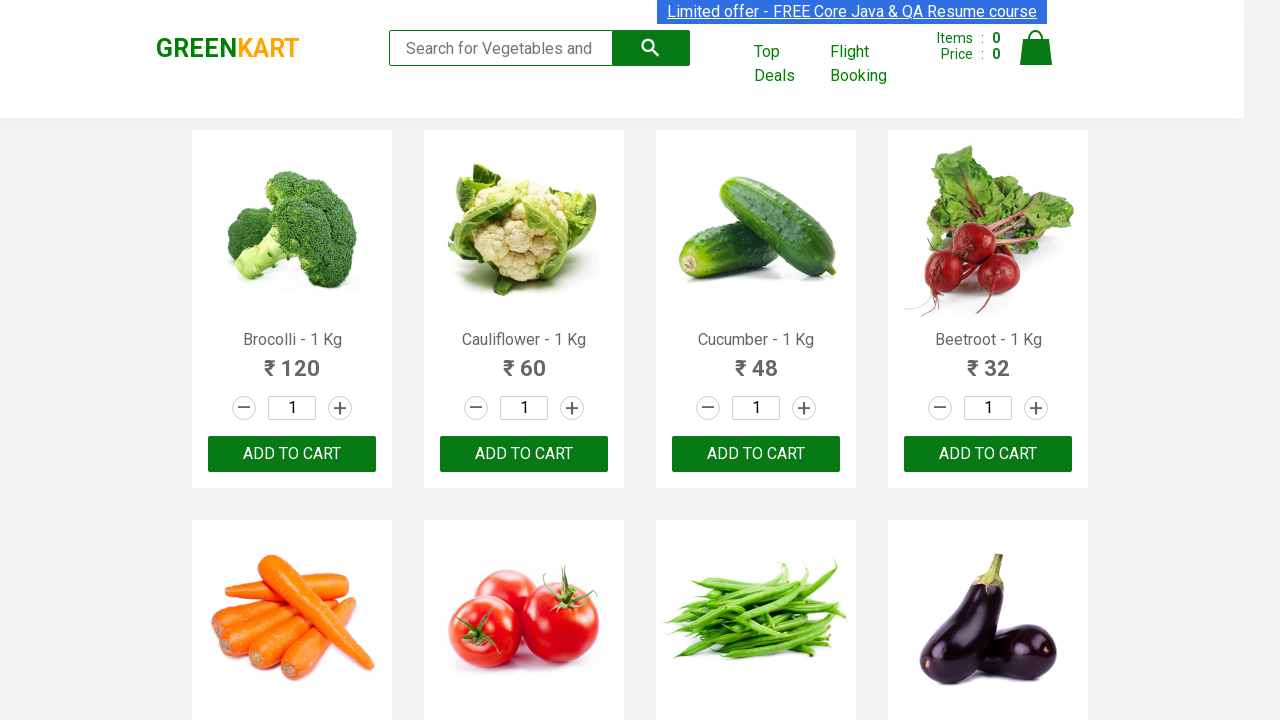

Retrieved product name: Beetroot - 1 Kg
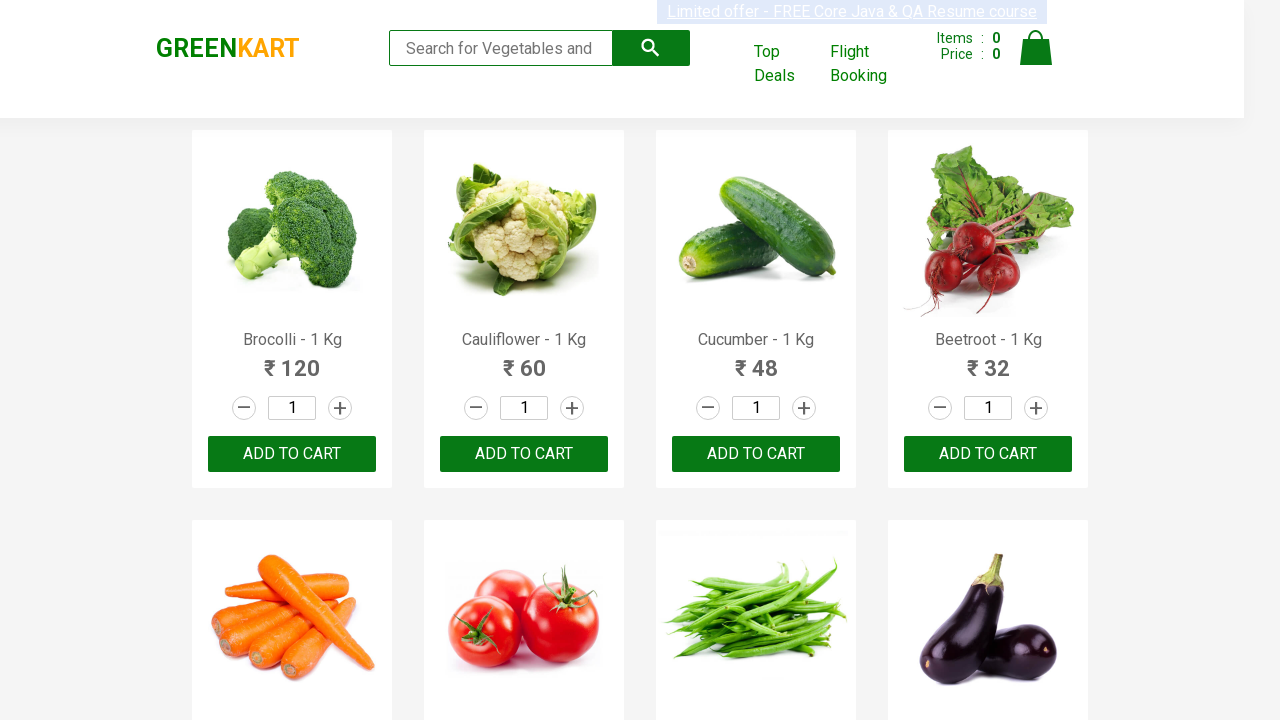

Retrieved product name: Carrot - 1 Kg
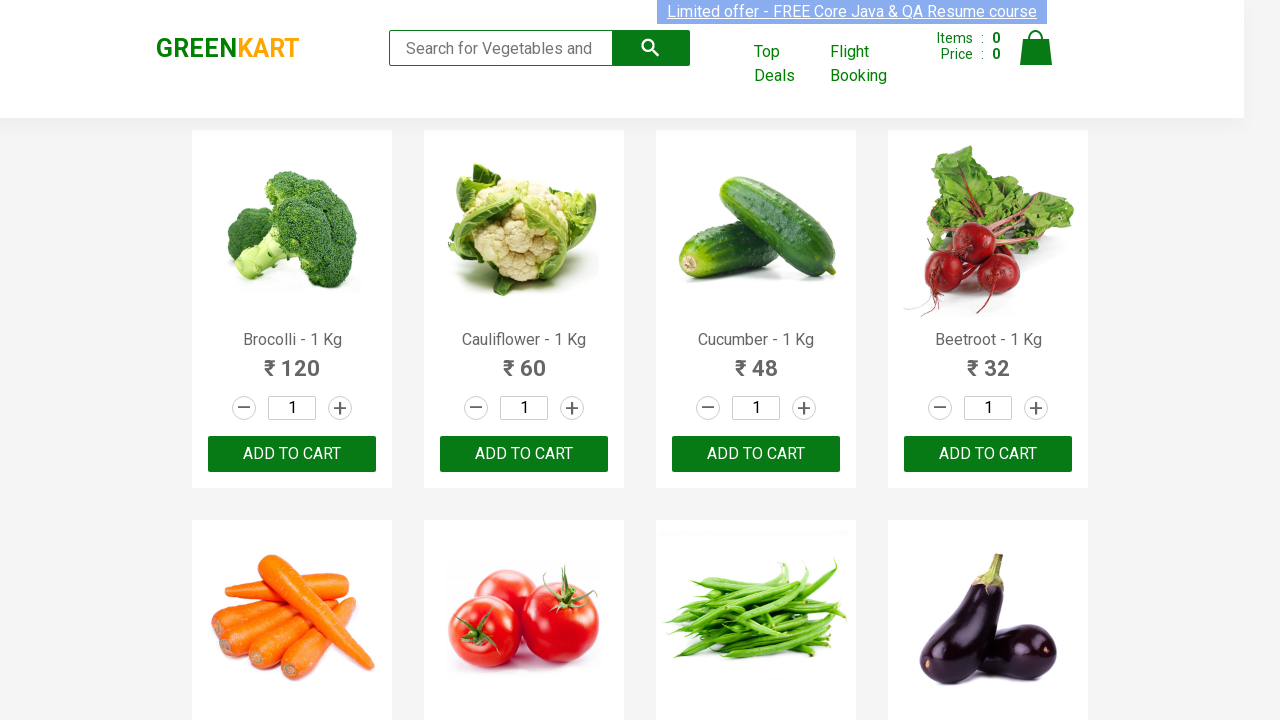

Retrieved product name: Tomato - 1 Kg
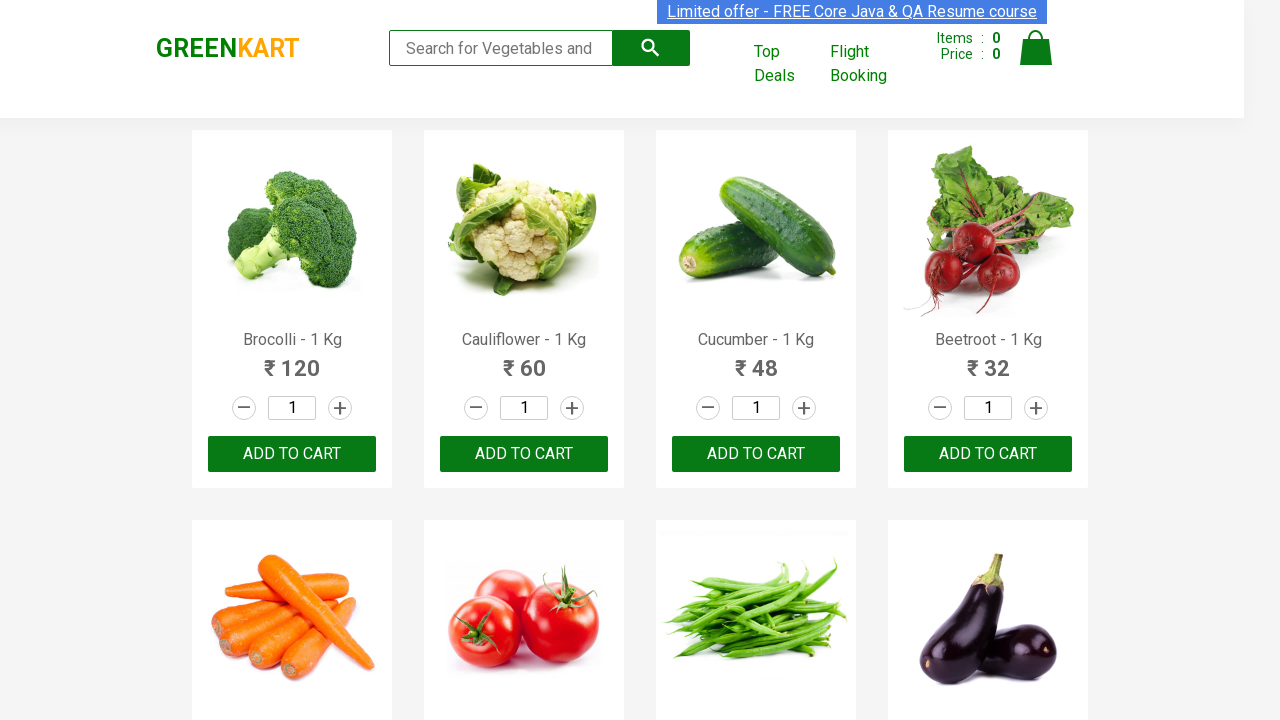

Retrieved product name: Beans - 1 Kg
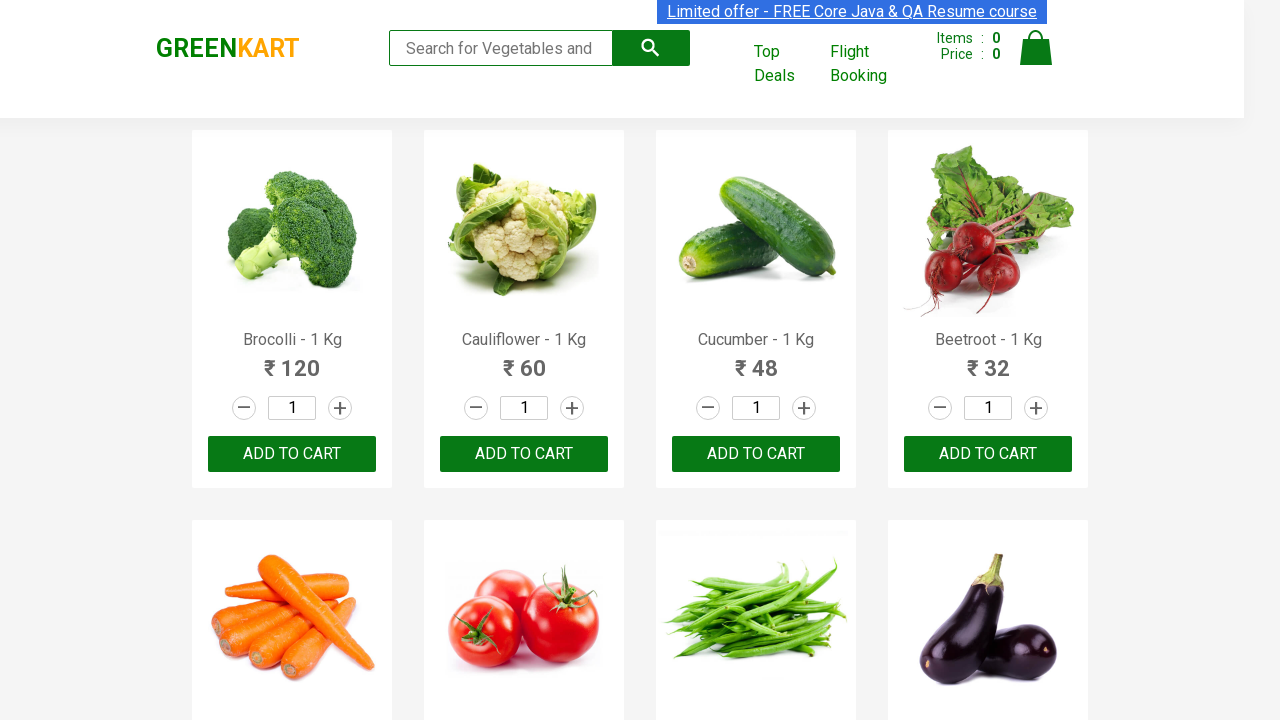

Retrieved product name: Brinjal - 1 Kg
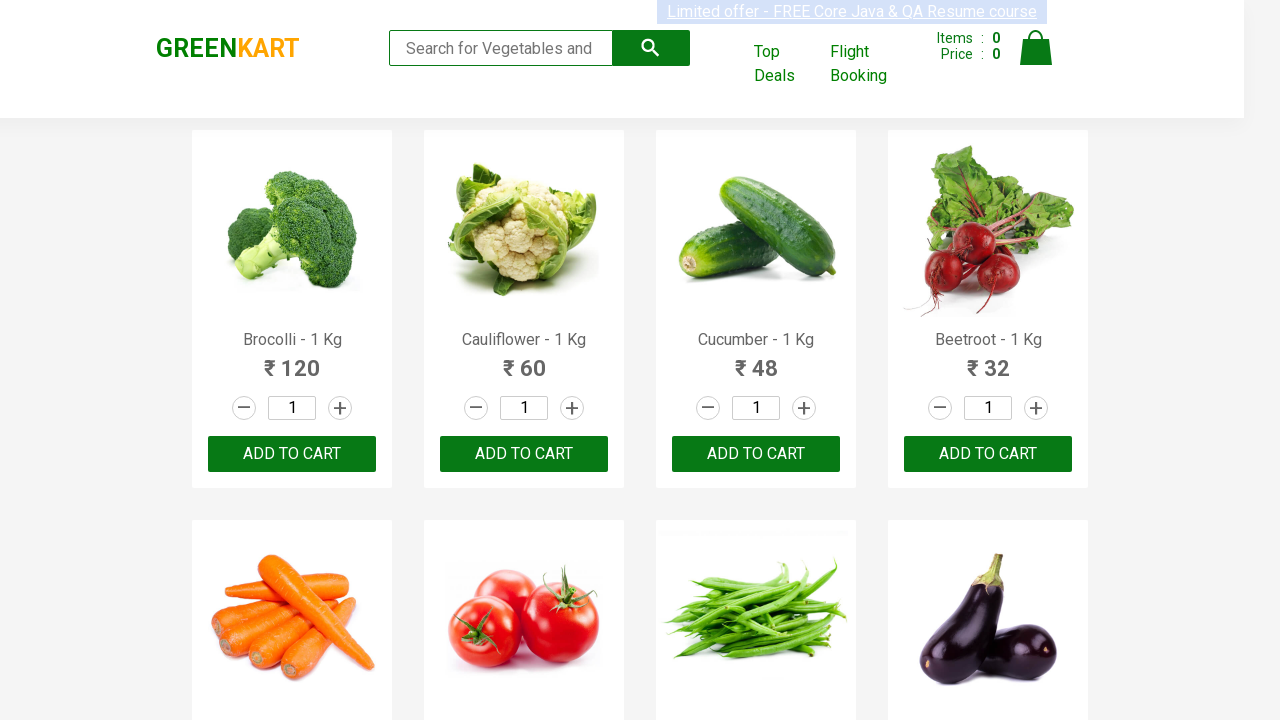

Retrieved product name: Capsicum
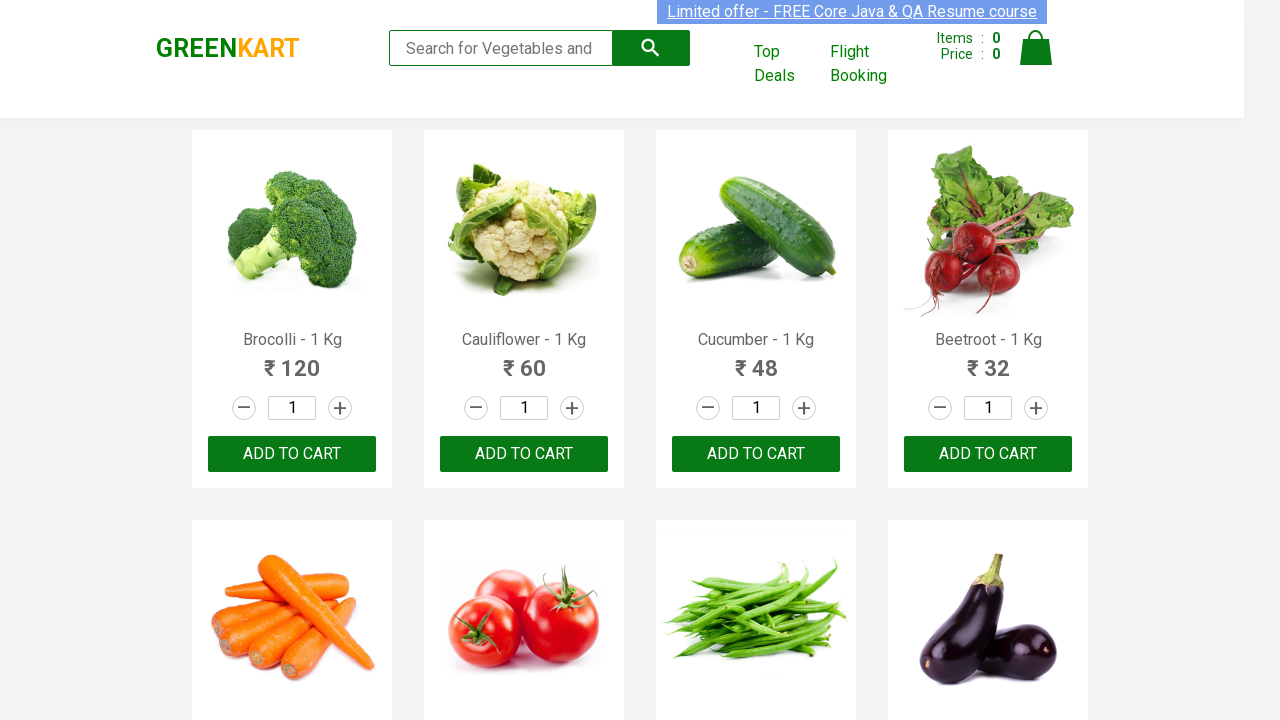

Retrieved product name: Mushroom - 1 Kg
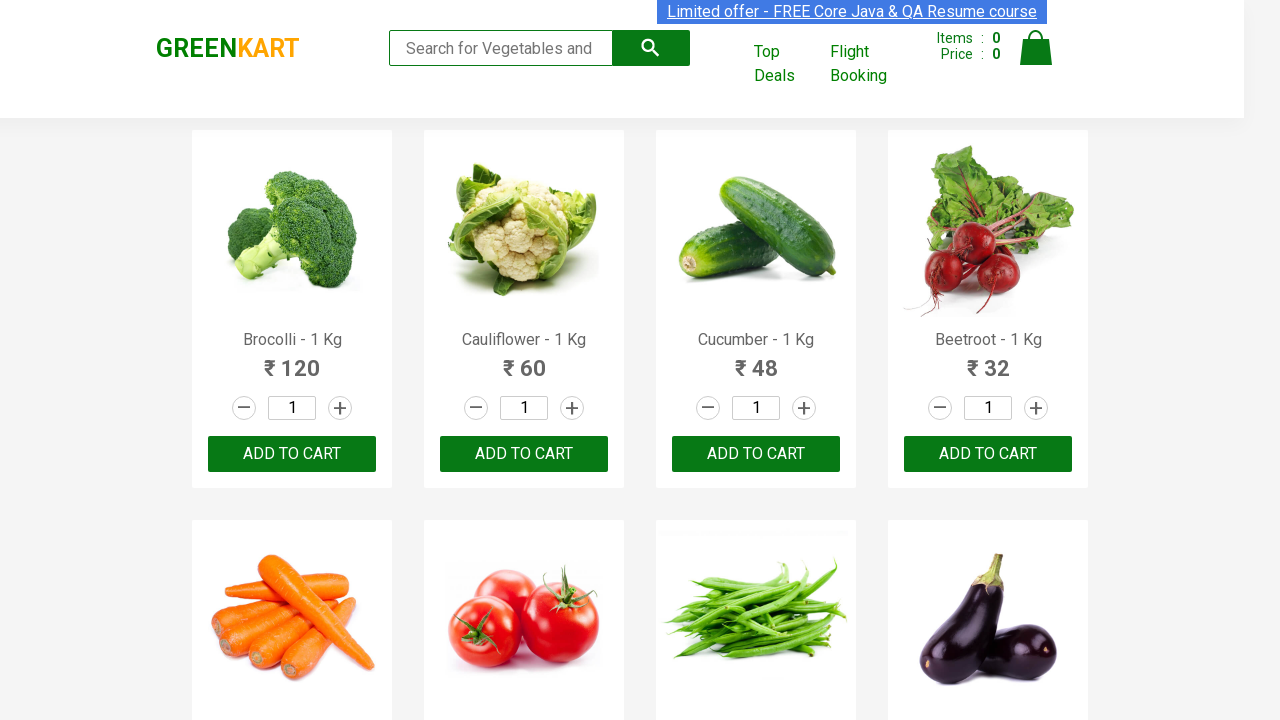

Retrieved product name: Potato - 1 Kg
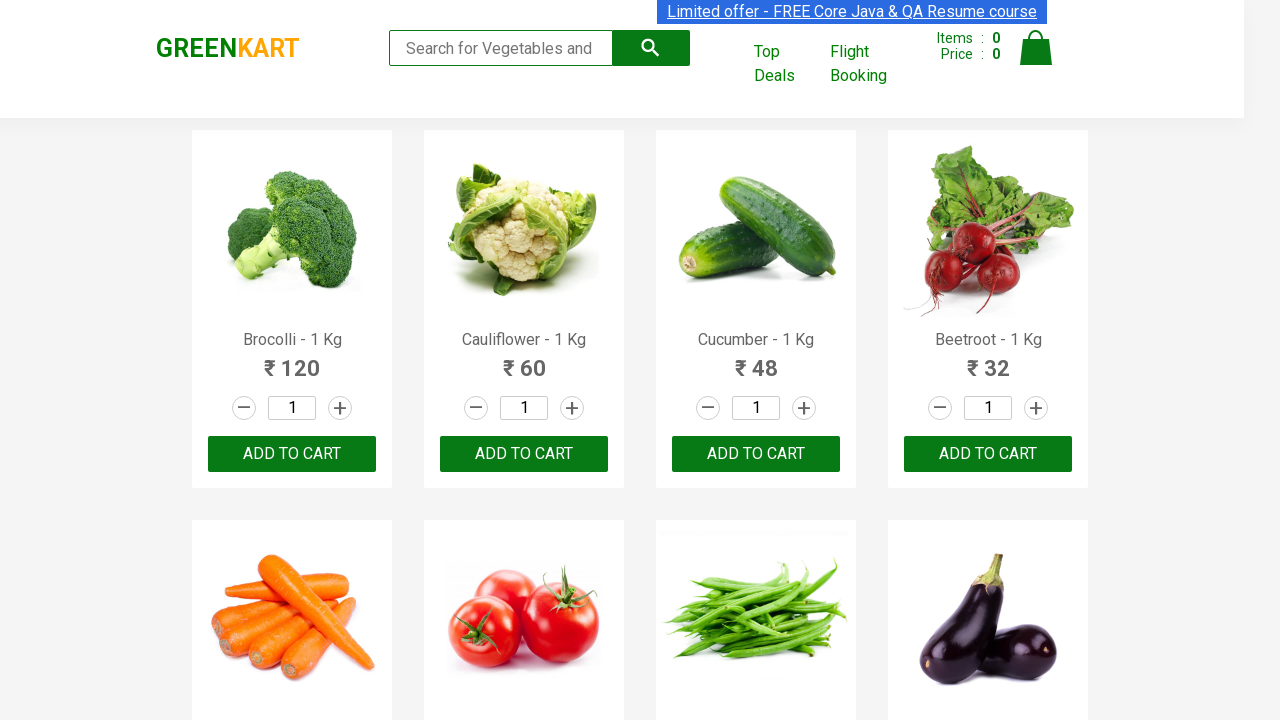

Retrieved product name: Pumpkin - 1 Kg
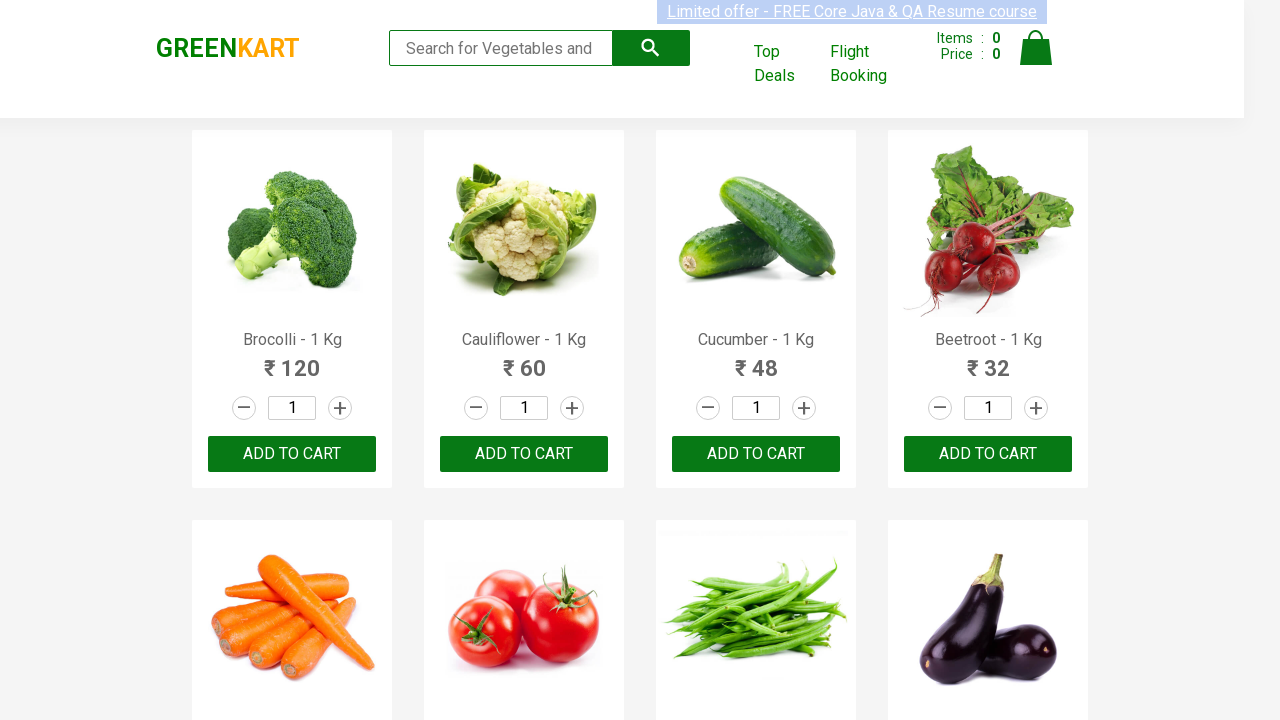

Retrieved product name: Corn - 1 Kg
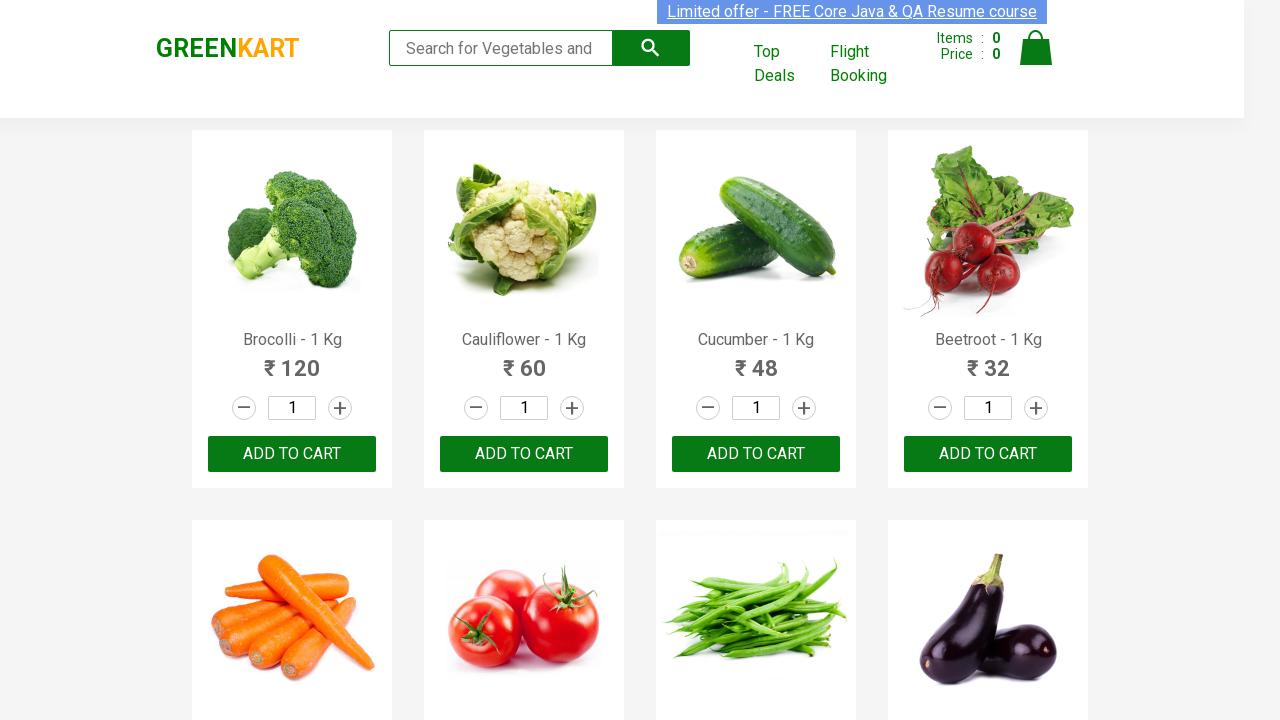

Retrieved product name: Onion - 1 Kg
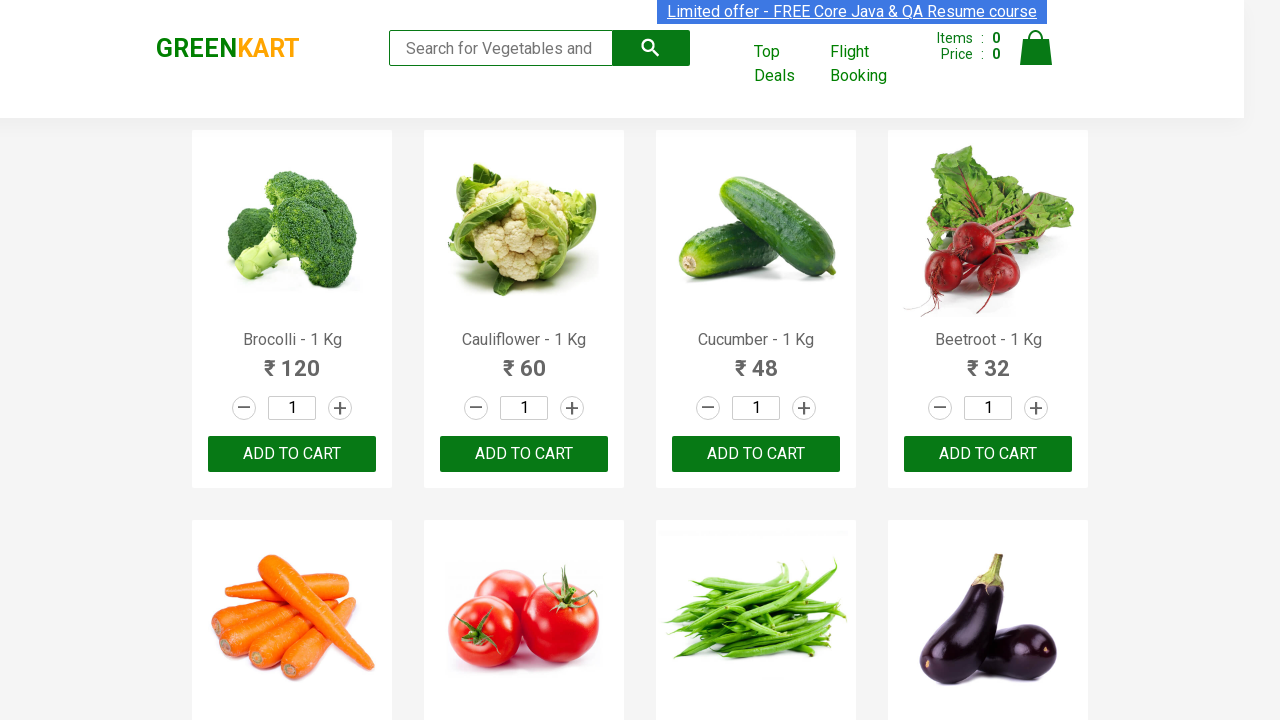

Added 'Onion' to cart at (524, 360) on xpath=//div[@class = 'product-action']/button >> nth=13
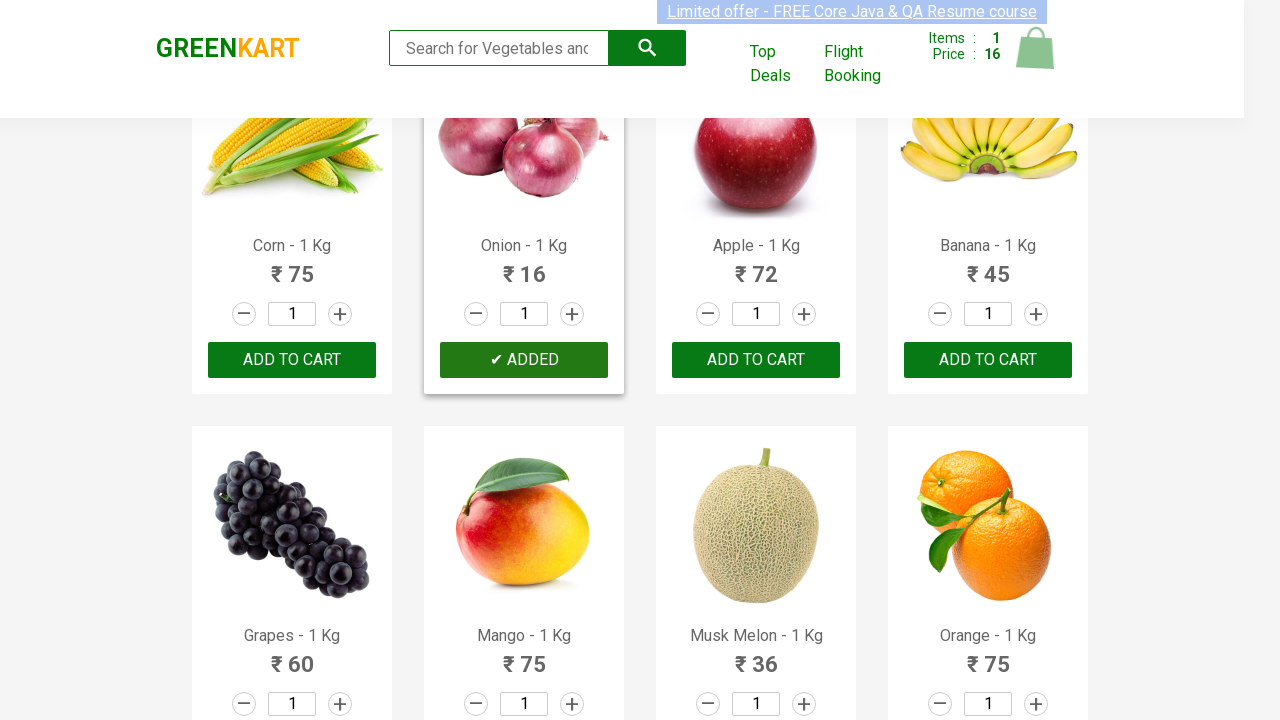

Retrieved product name: Apple - 1 Kg
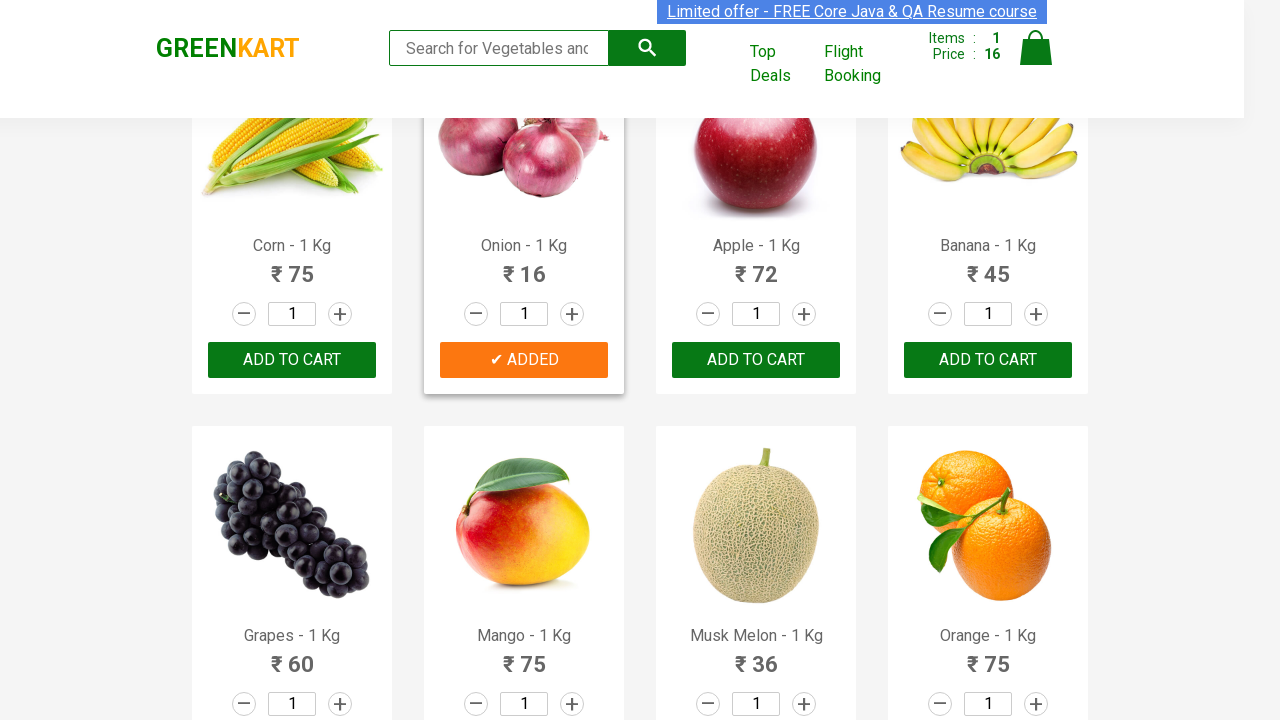

Added 'Apple' to cart at (756, 360) on xpath=//div[@class = 'product-action']/button >> nth=14
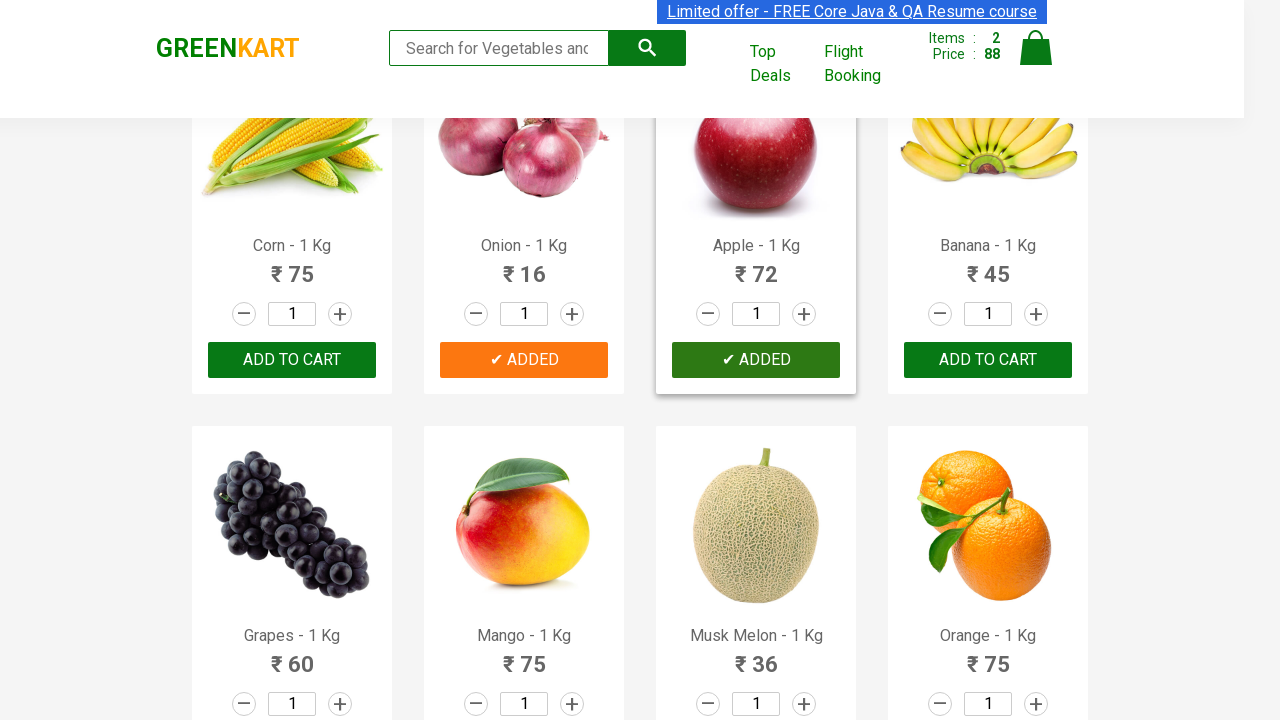

Retrieved product name: Banana - 1 Kg
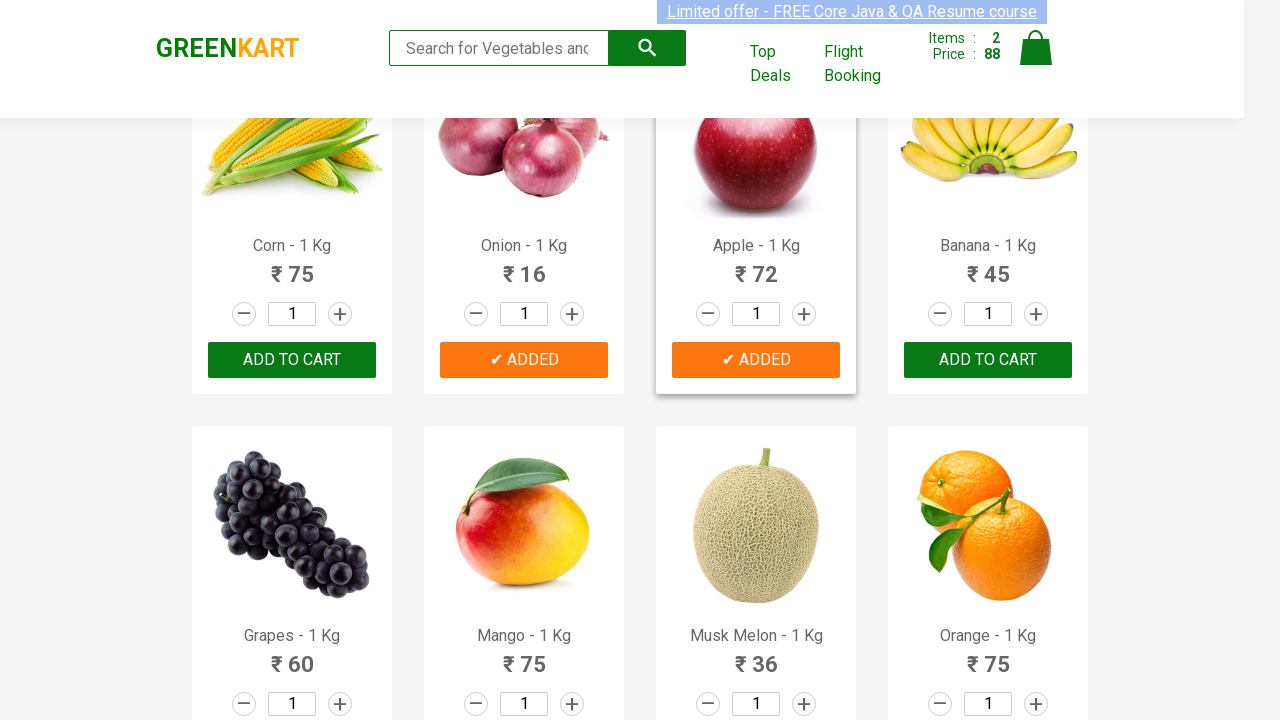

Retrieved product name: Grapes - 1 Kg
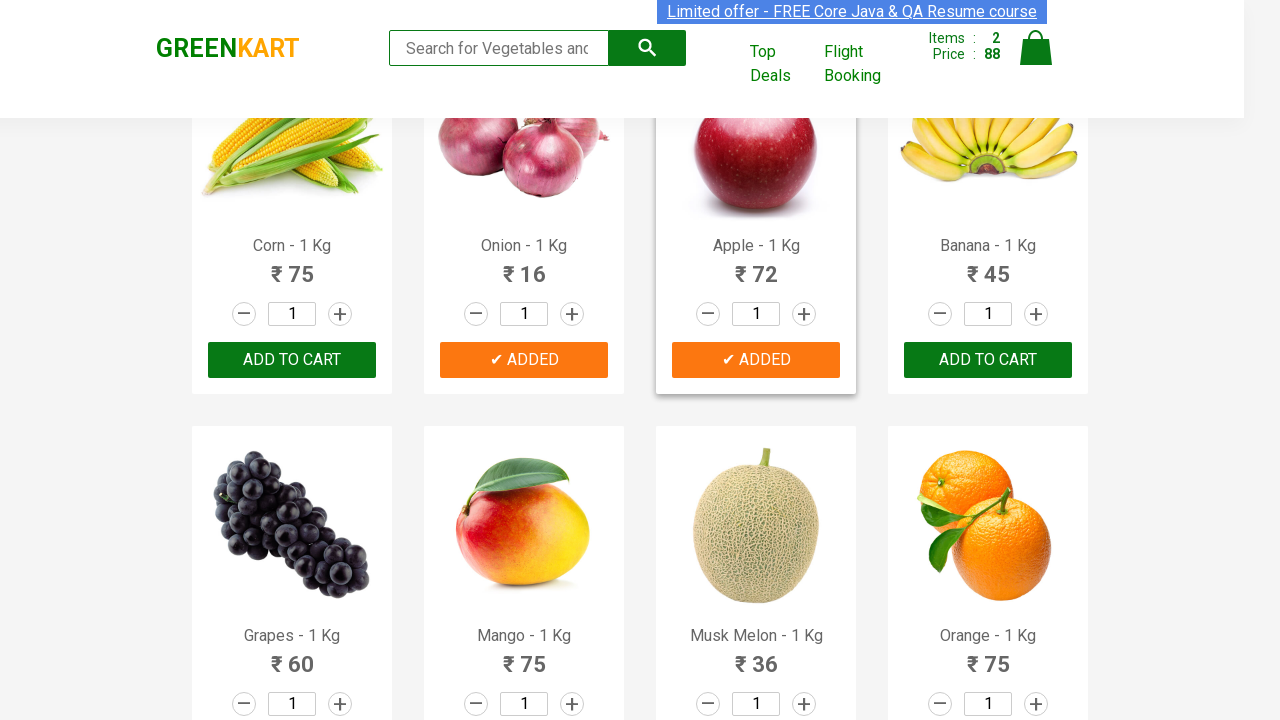

Added 'Grapes' to cart at (292, 360) on xpath=//div[@class = 'product-action']/button >> nth=16
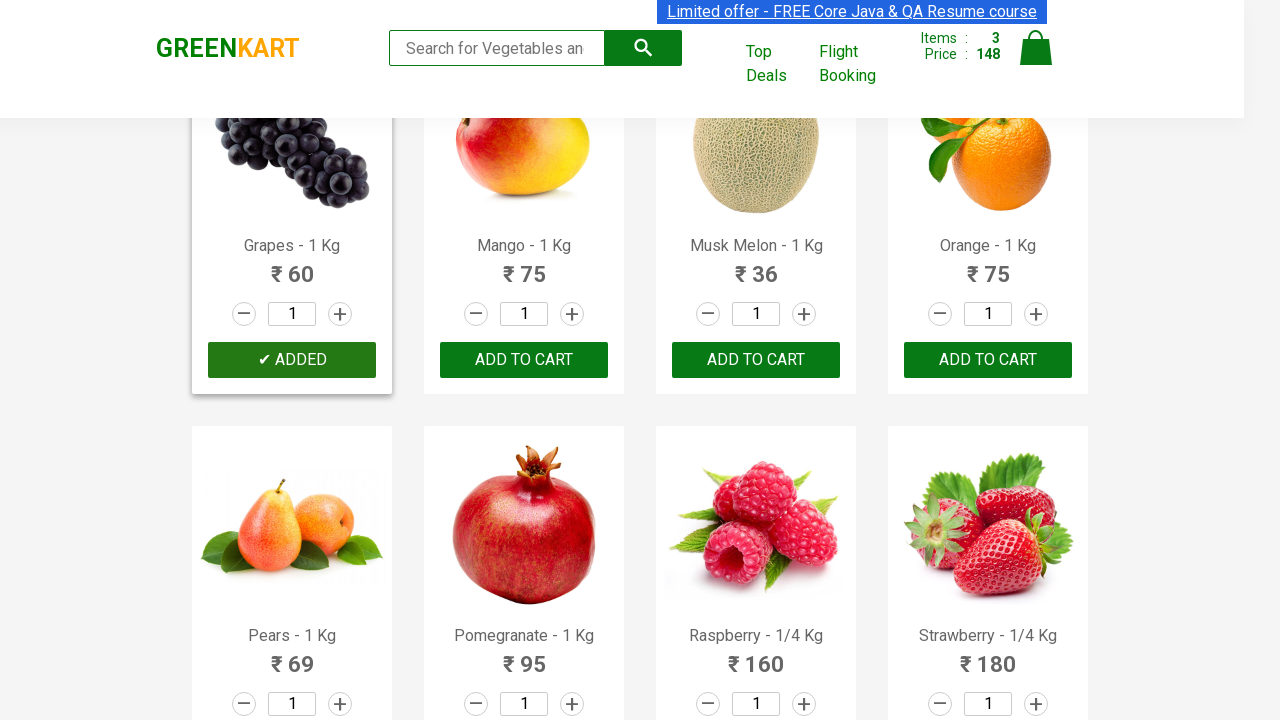

Retrieved product name: Mango - 1 Kg
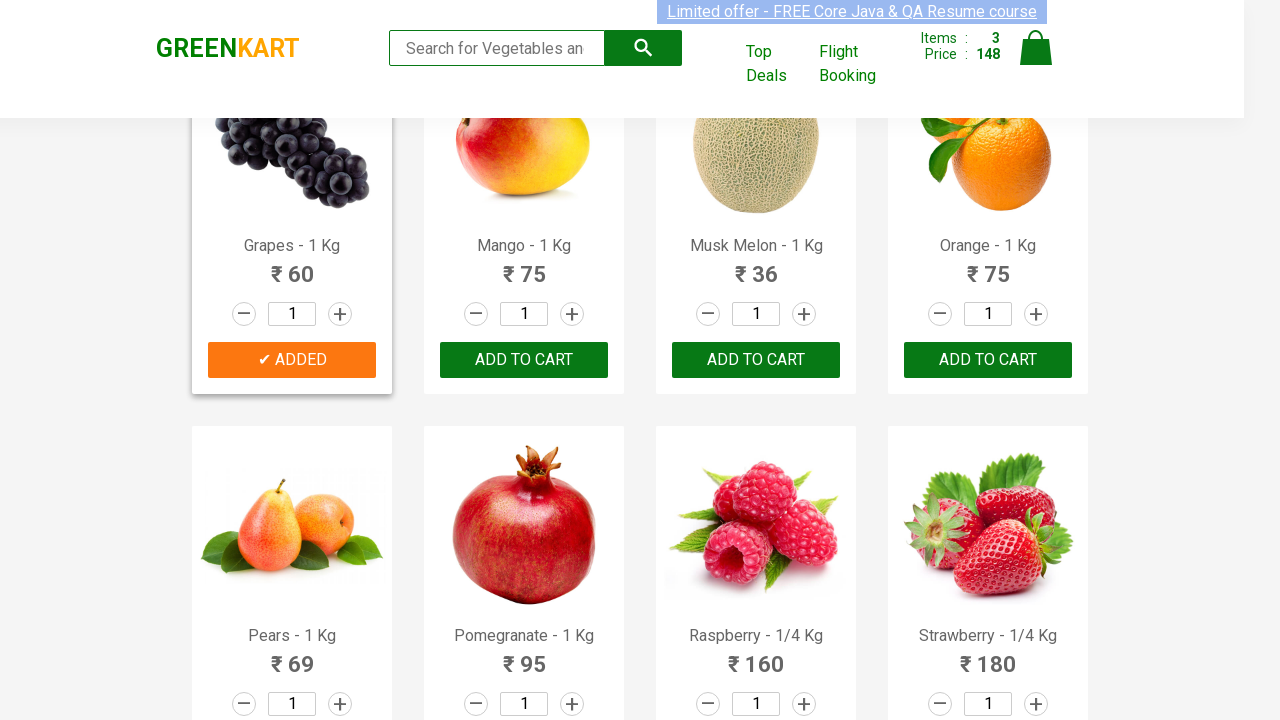

Added 'Mango' to cart at (524, 360) on xpath=//div[@class = 'product-action']/button >> nth=17
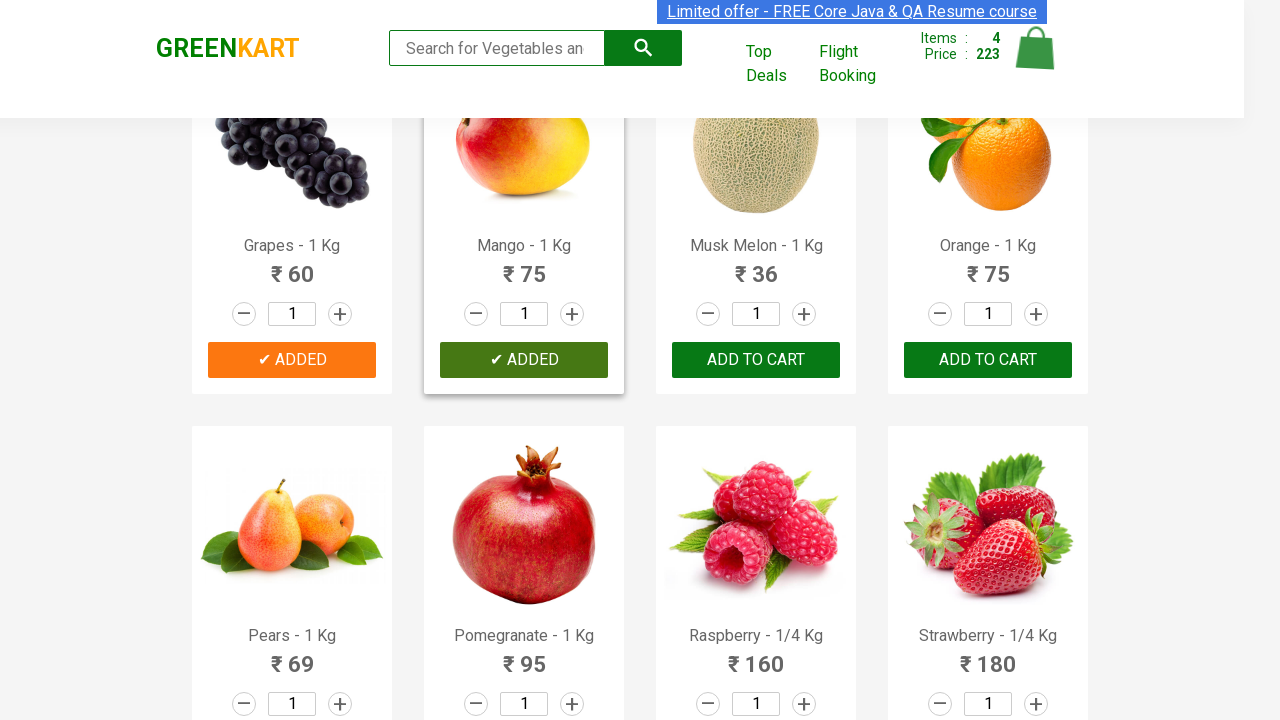

Clicked cart icon to view shopping cart at (1036, 48) on .cart-icon img
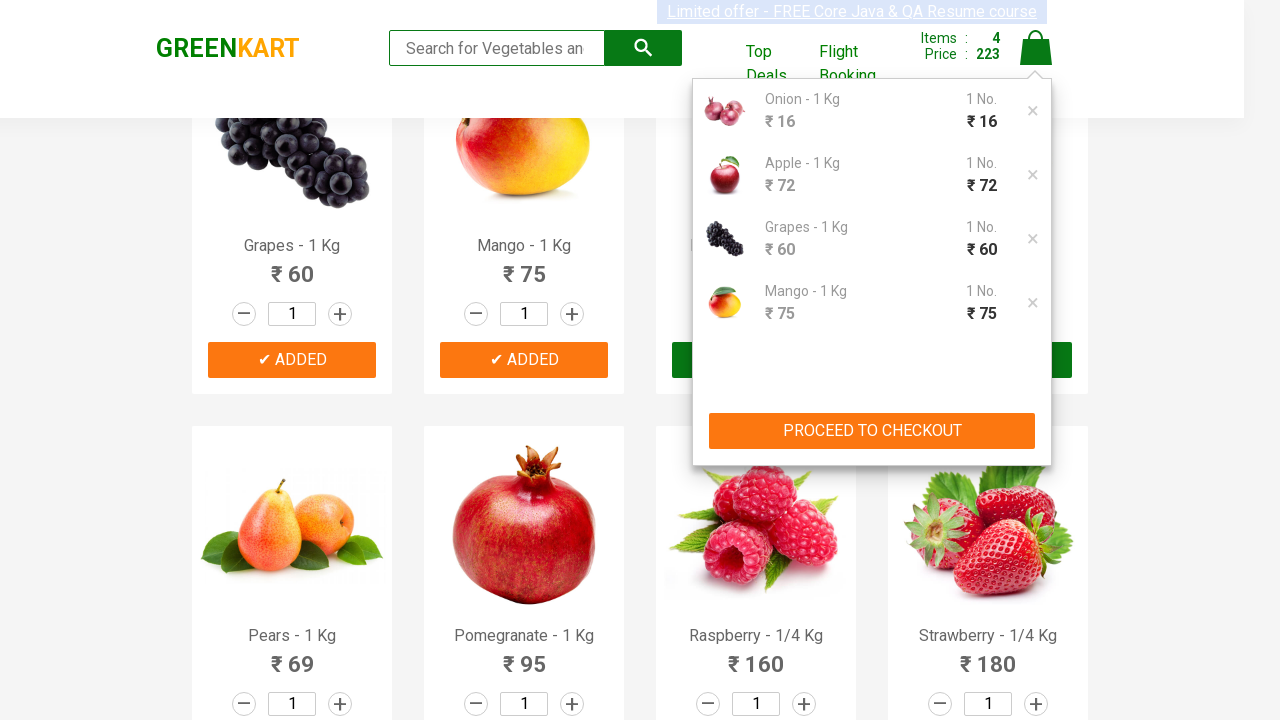

Clicked 'PROCEED TO CHECKOUT' button at (872, 431) on xpath=//button[contains(text(),'PROCEED TO CHECKOUT')]
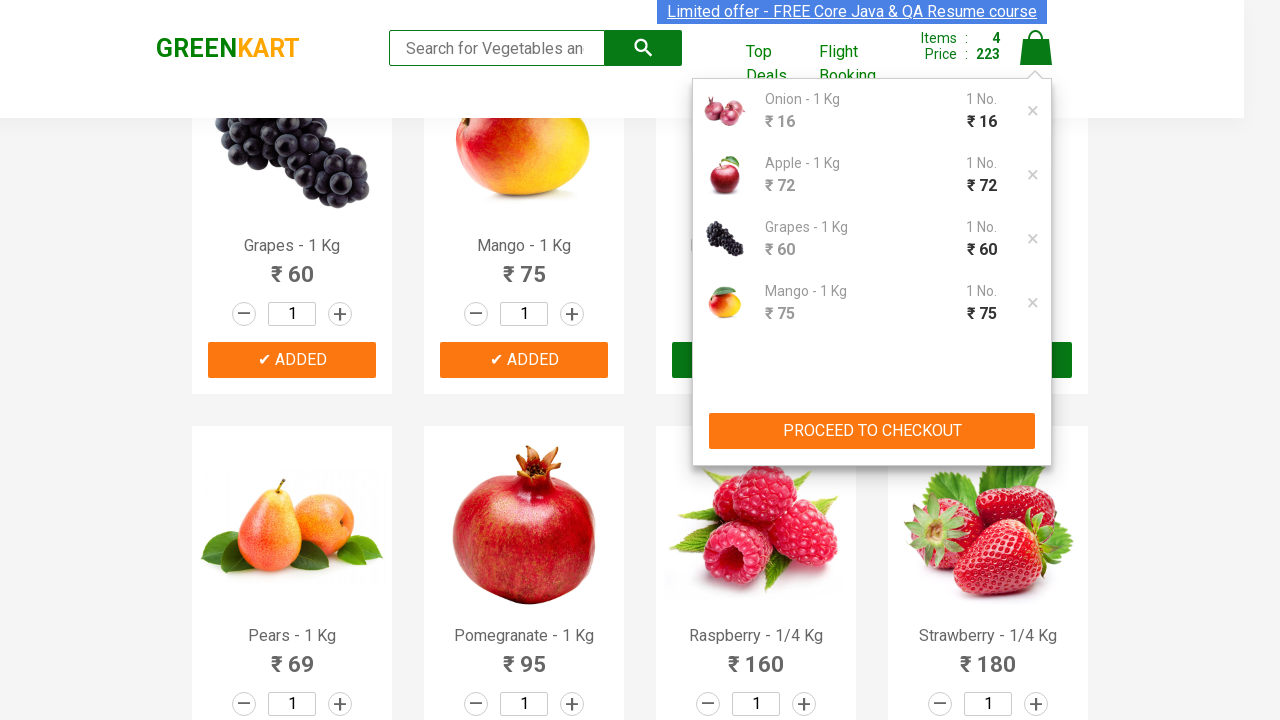

Entered promo code 'rahulshettyacademy' in promo code field on .promoCode
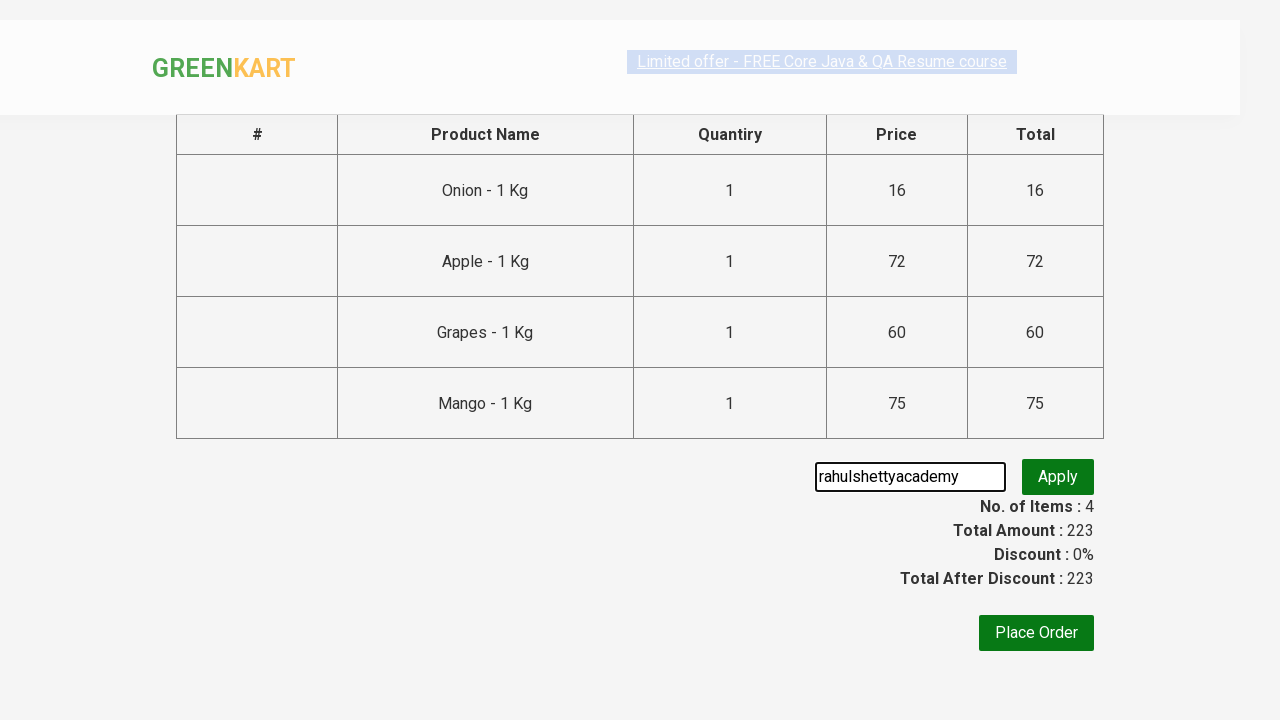

Clicked 'Apply' button to apply promo code at (1058, 494) on .promoBtn
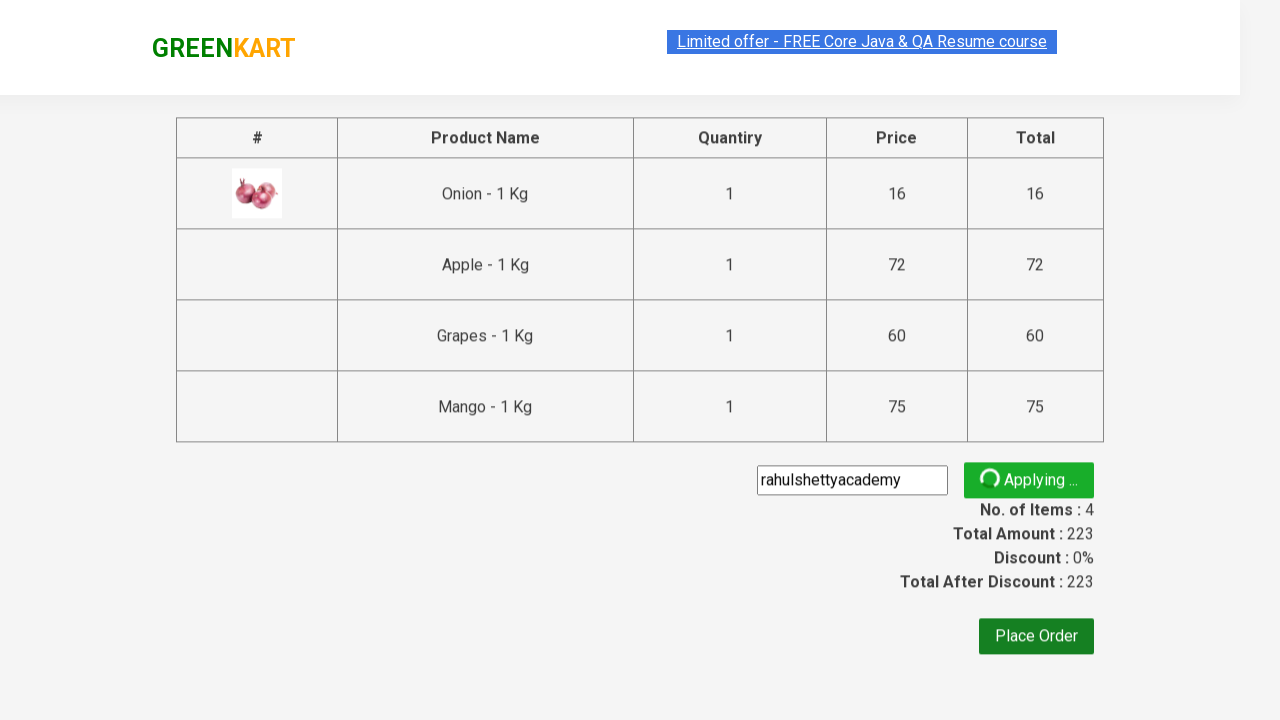

Promo code verification message appeared
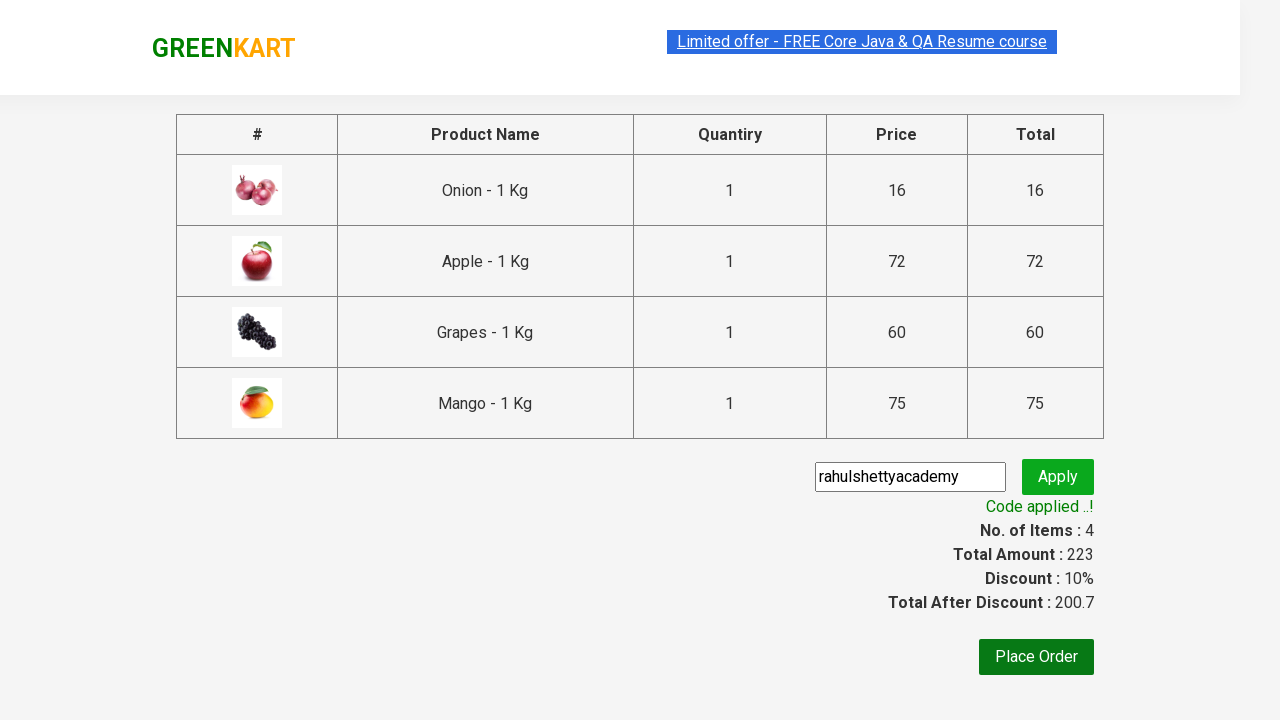

Retrieved promo verification text: 'Code applied ..!'
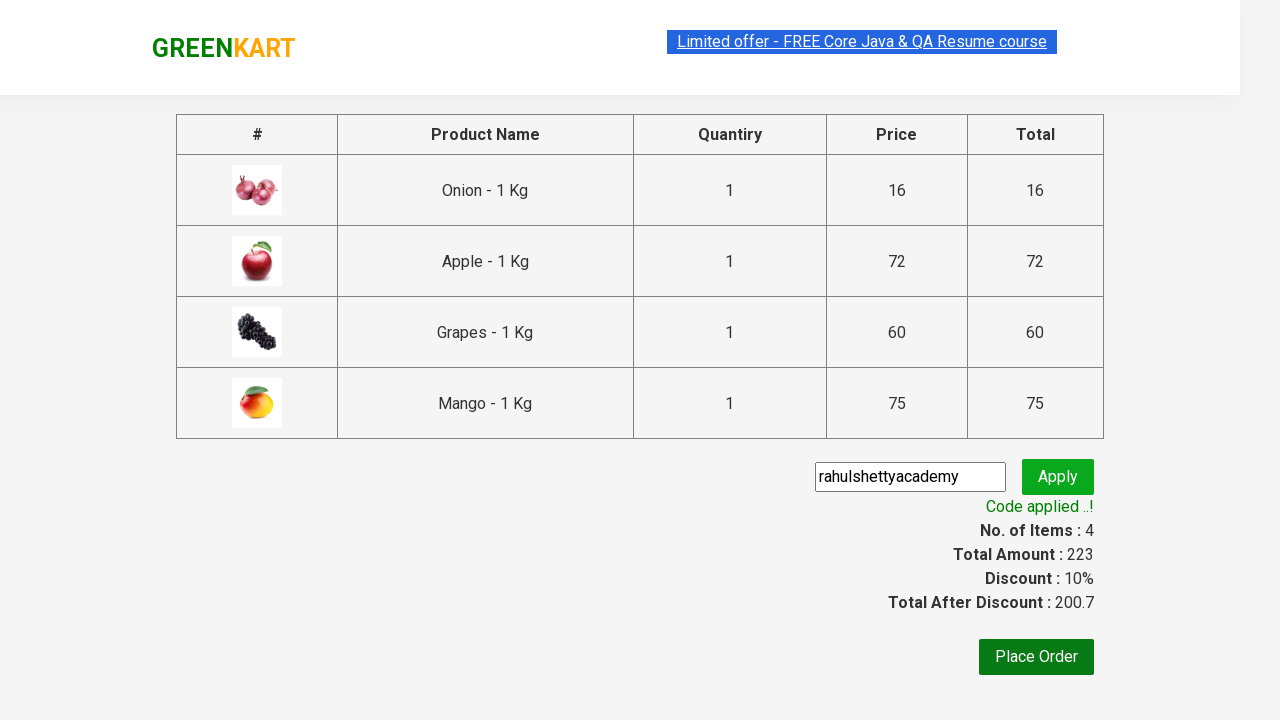

Verified that promo code was successfully applied
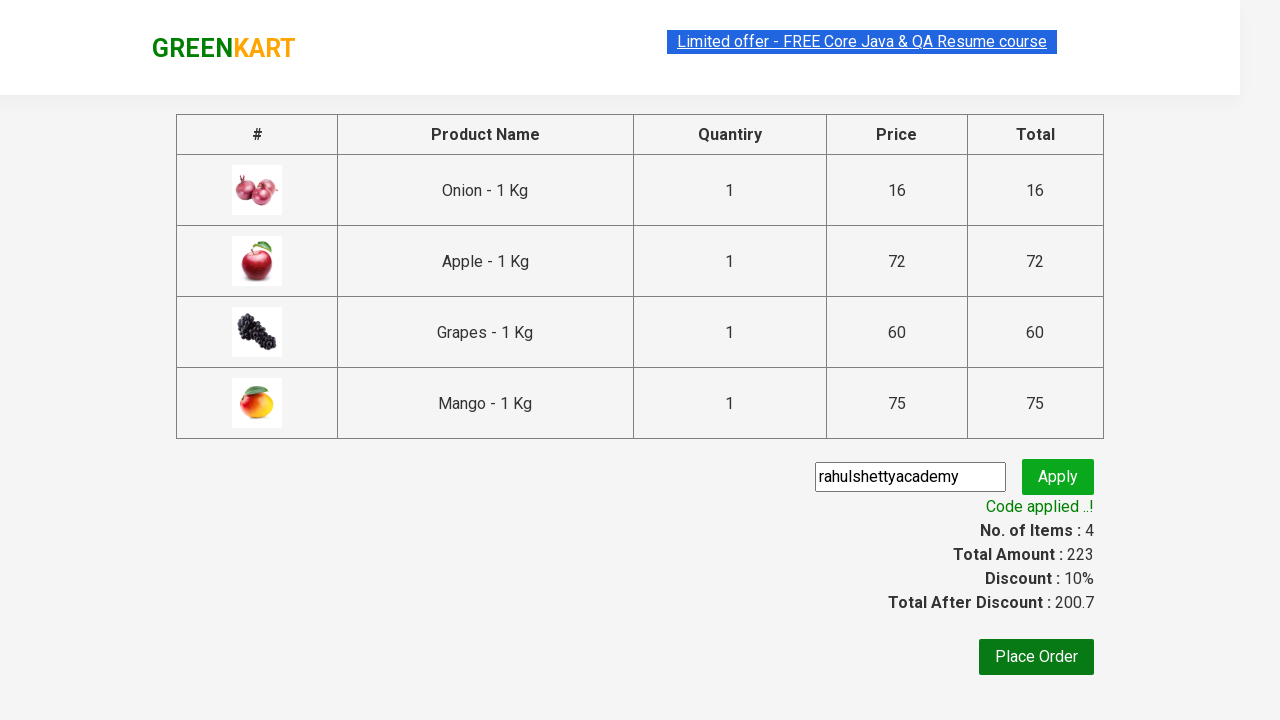

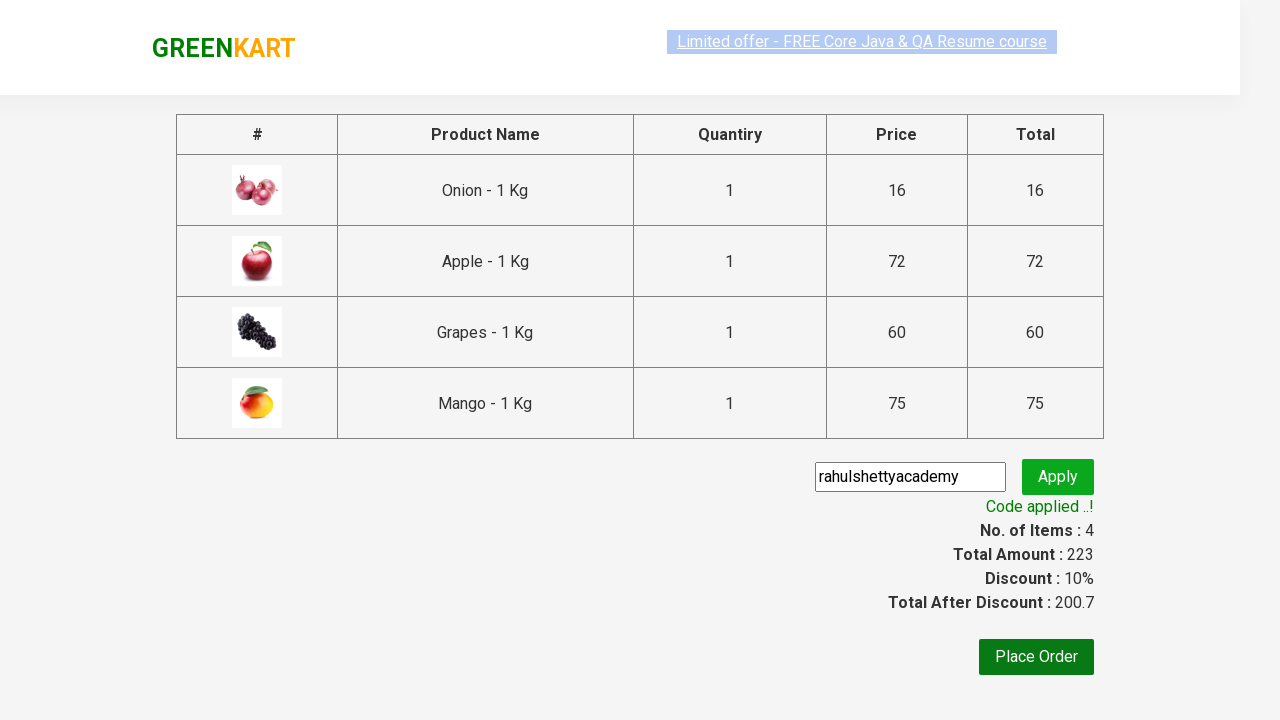